Tests clicking a button with dynamic class attributes and handling alert dialogs in a loop

Starting URL: http://uitestingplayground.com/classattr

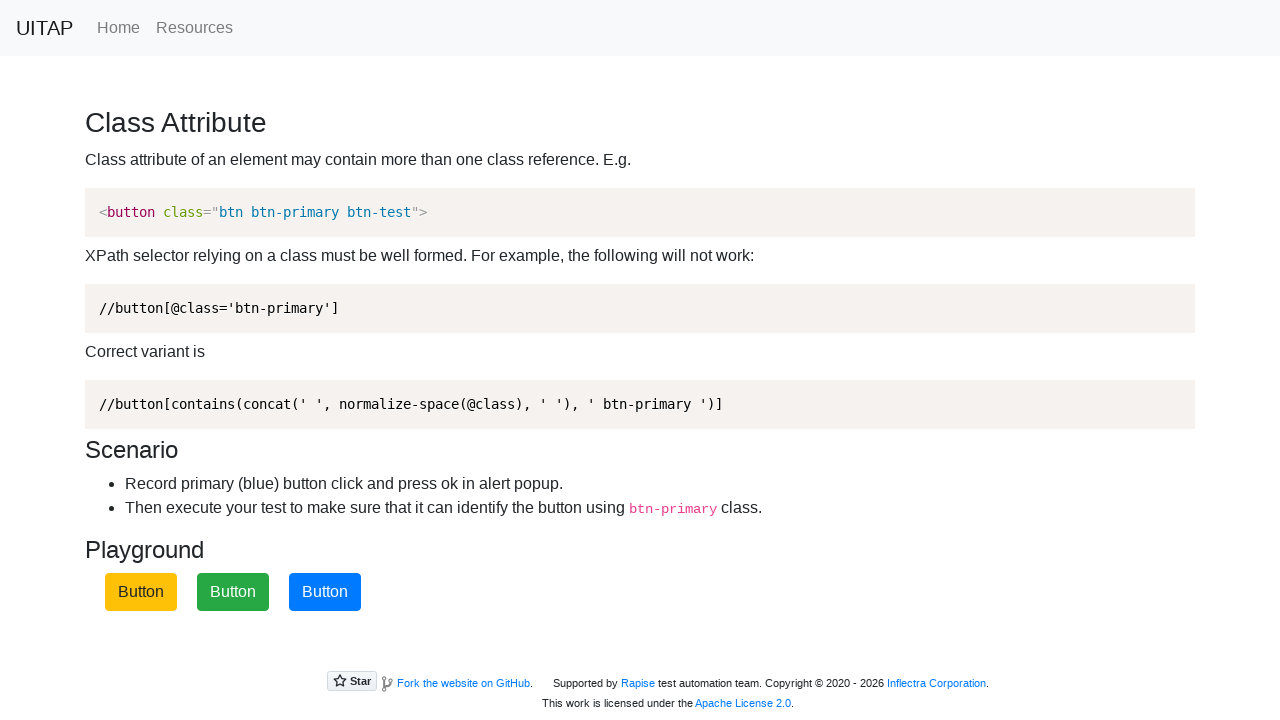

Clicked blue primary button at (325, 592) on button.btn-primary
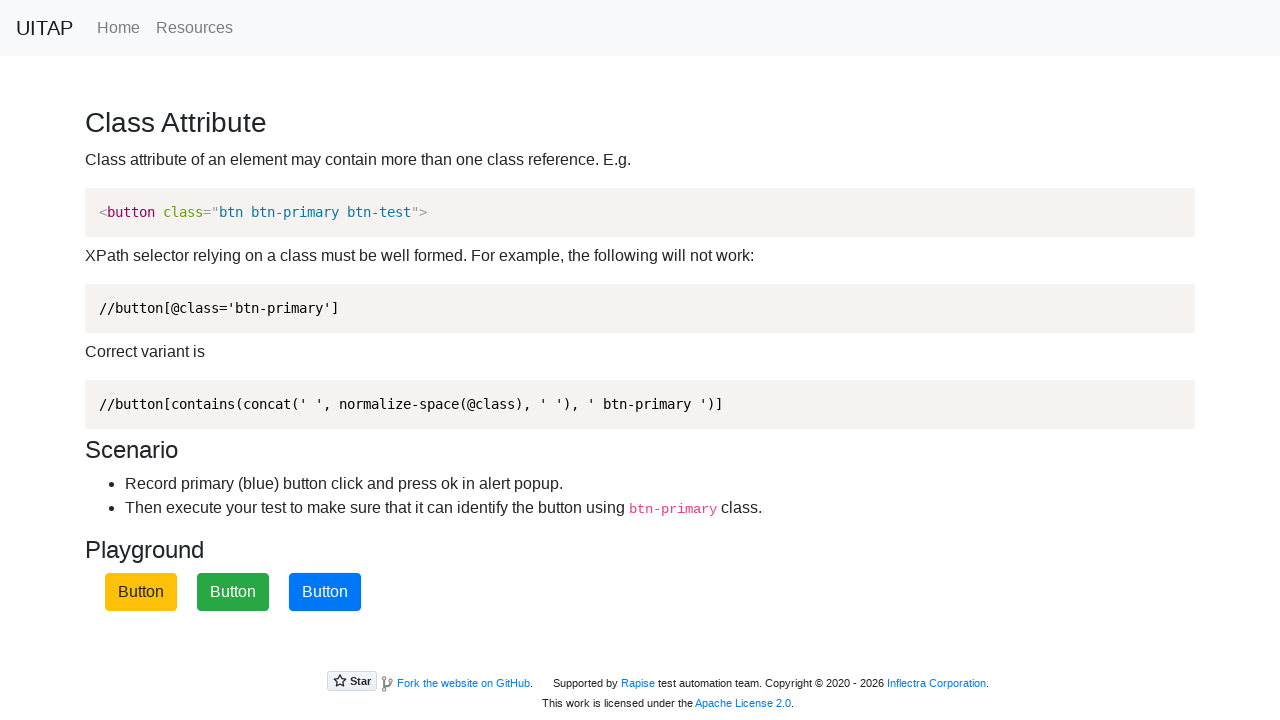

Set up dialog handler to accept alerts
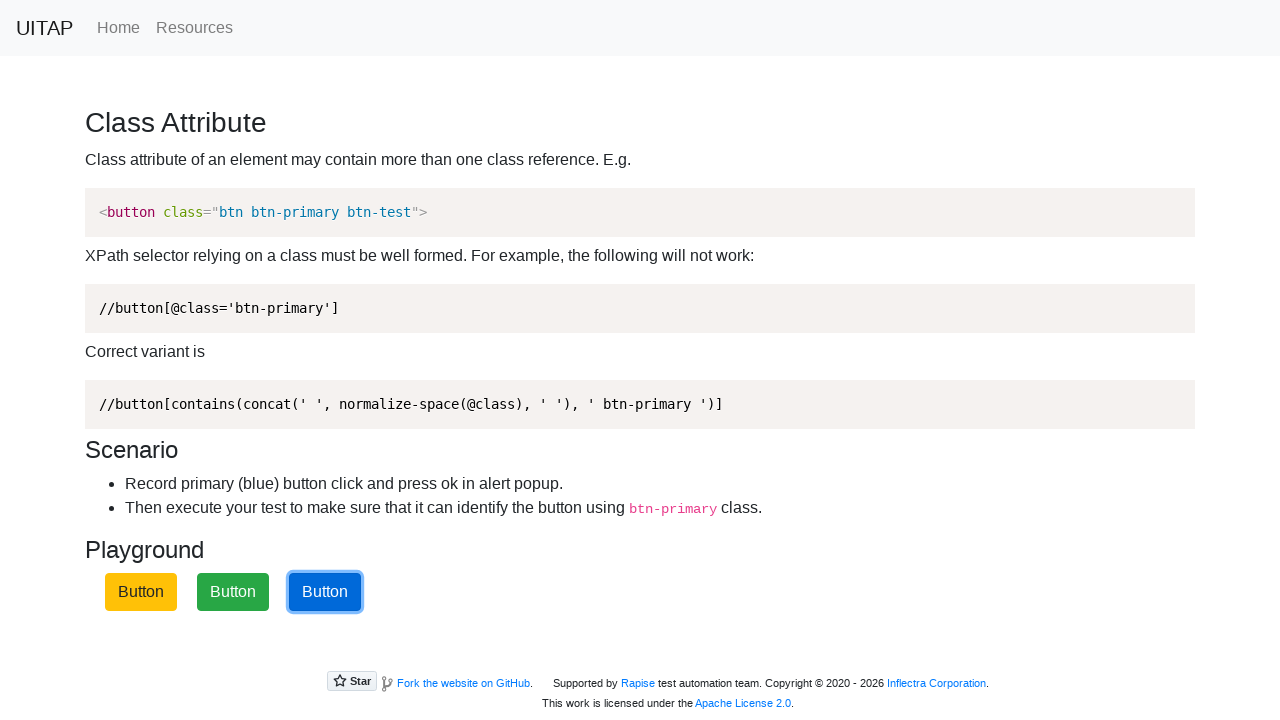

Waited for alert to be handled
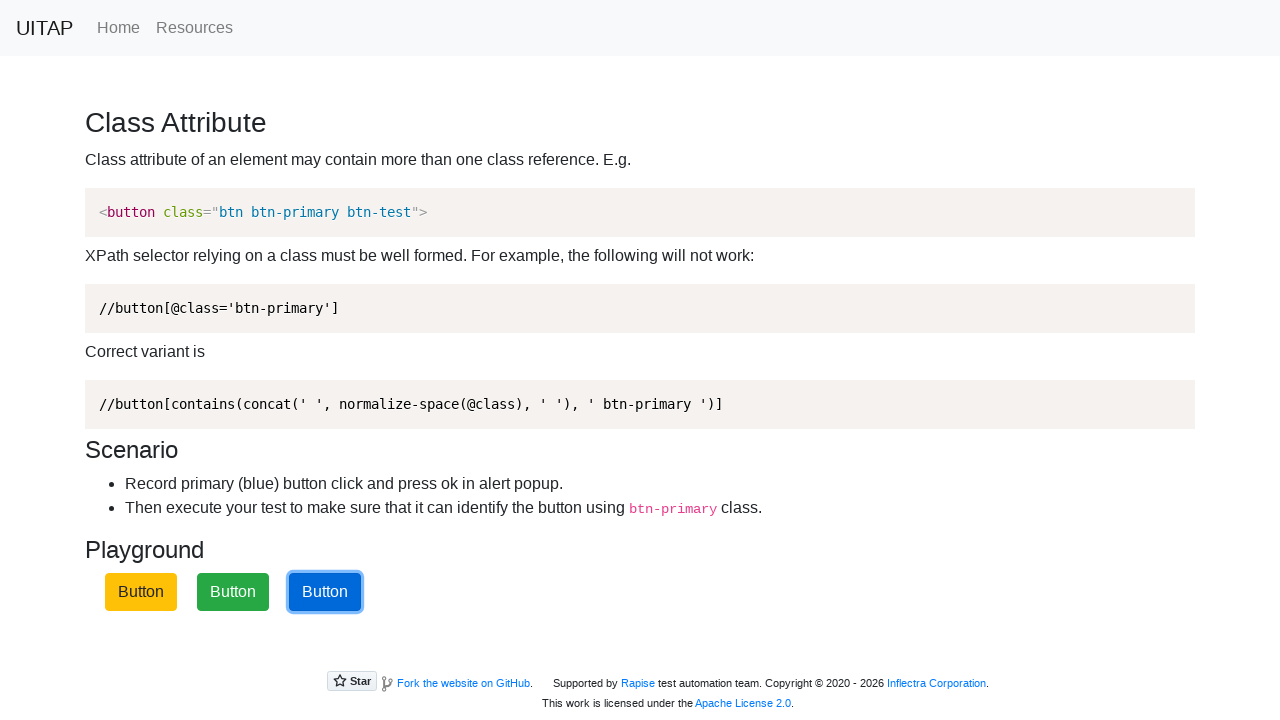

Clicked blue primary button at (325, 592) on button.btn-primary
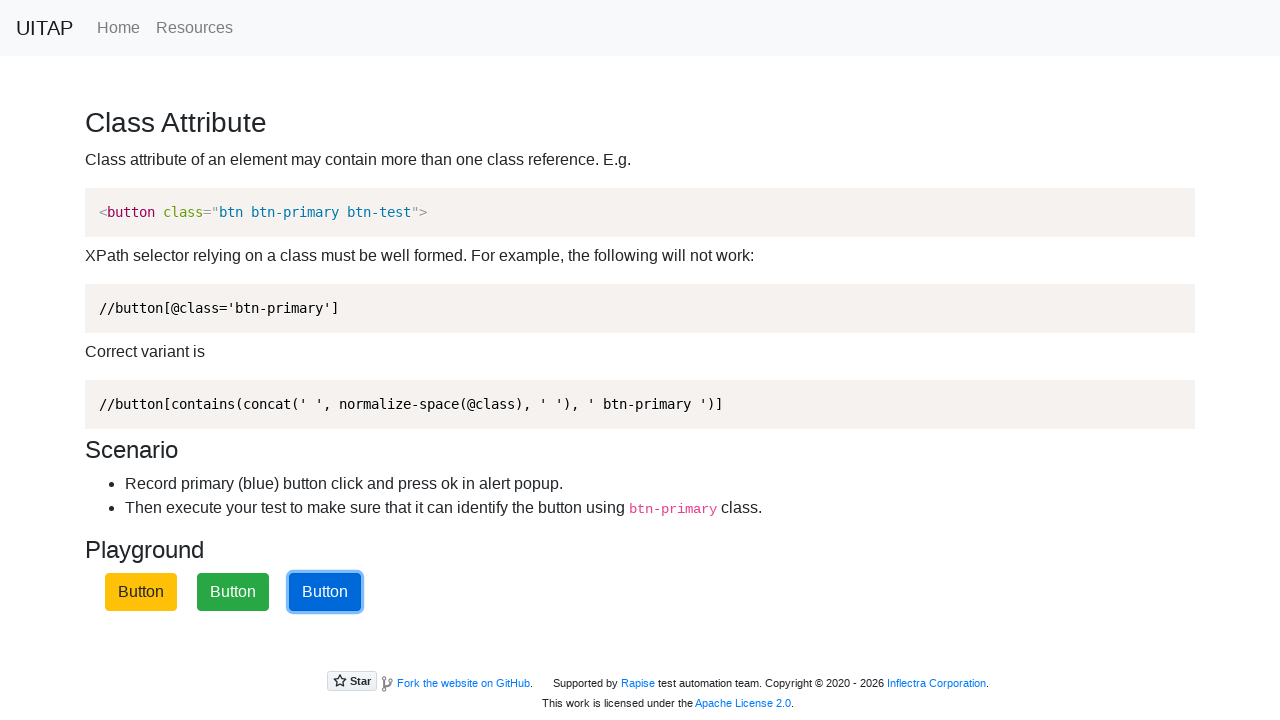

Set up dialog handler to accept alerts
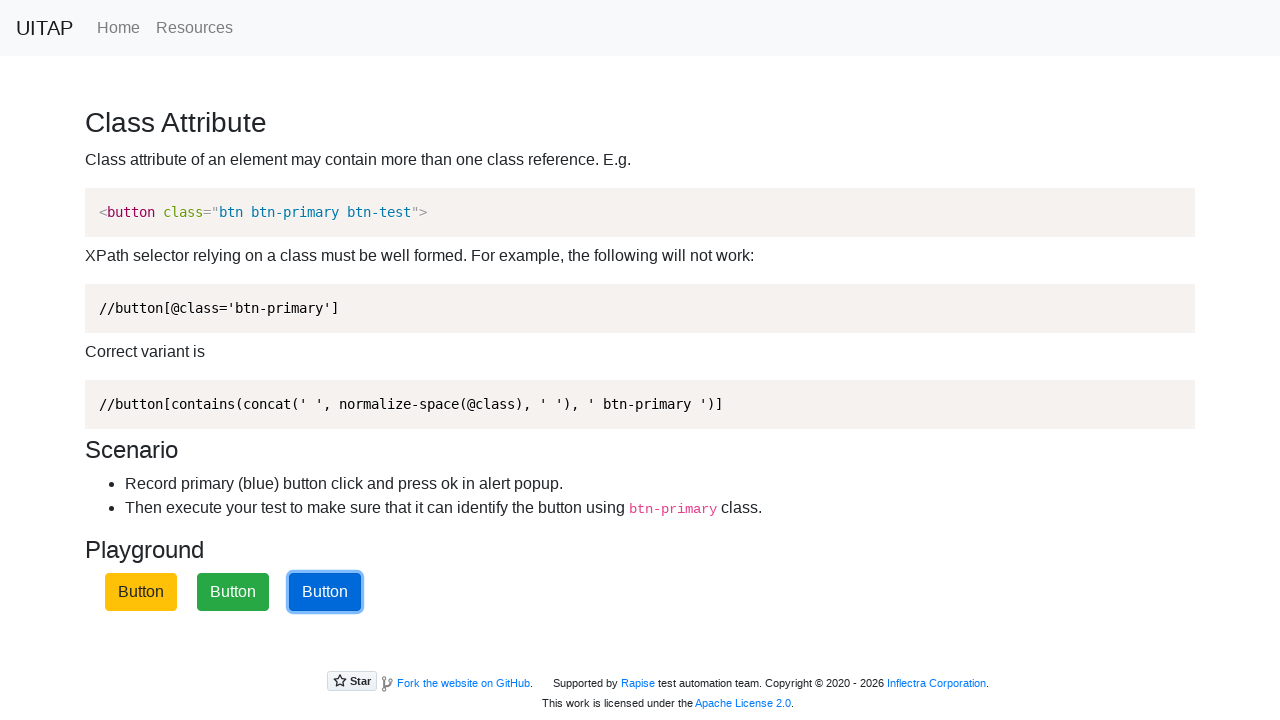

Waited for alert to be handled
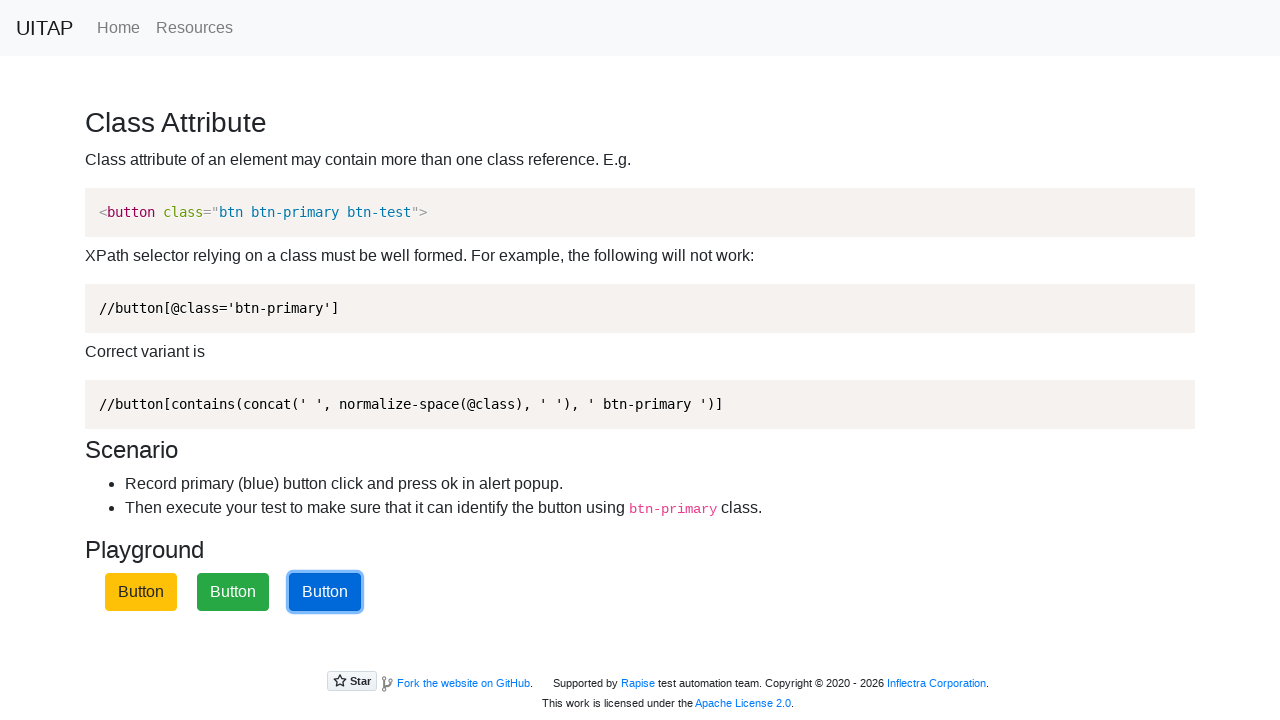

Clicked blue primary button at (325, 592) on button.btn-primary
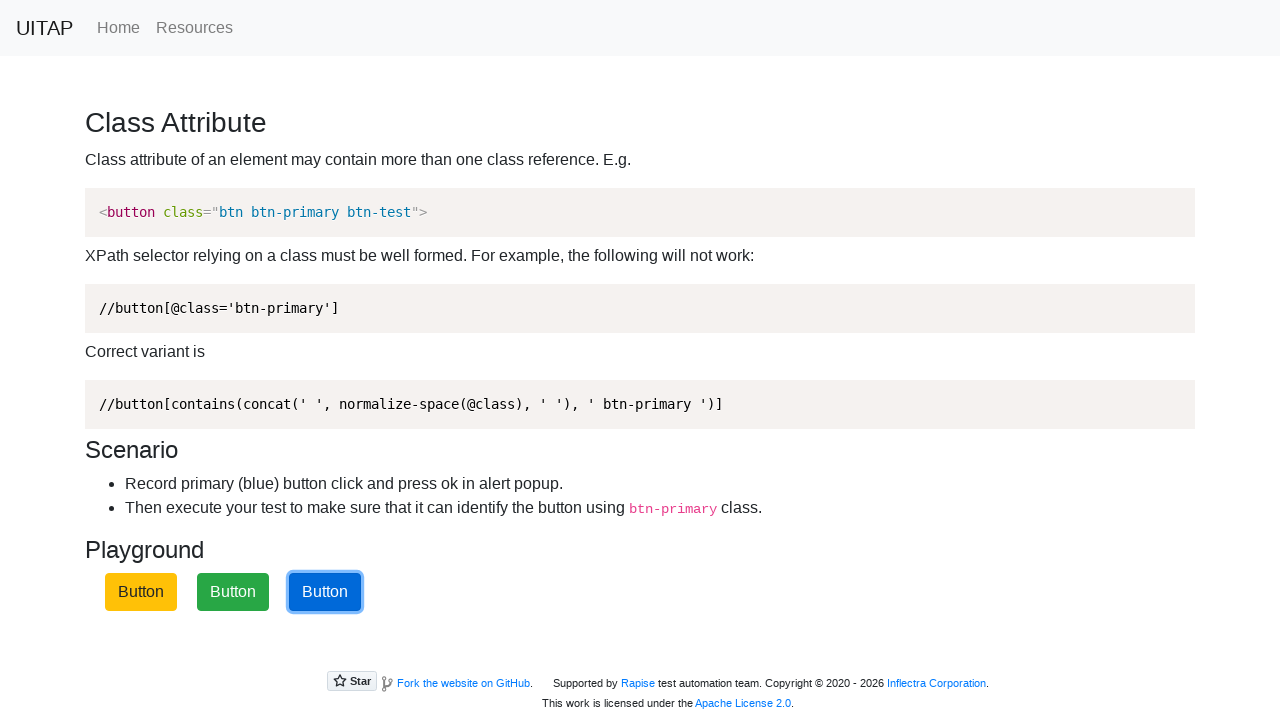

Set up dialog handler to accept alerts
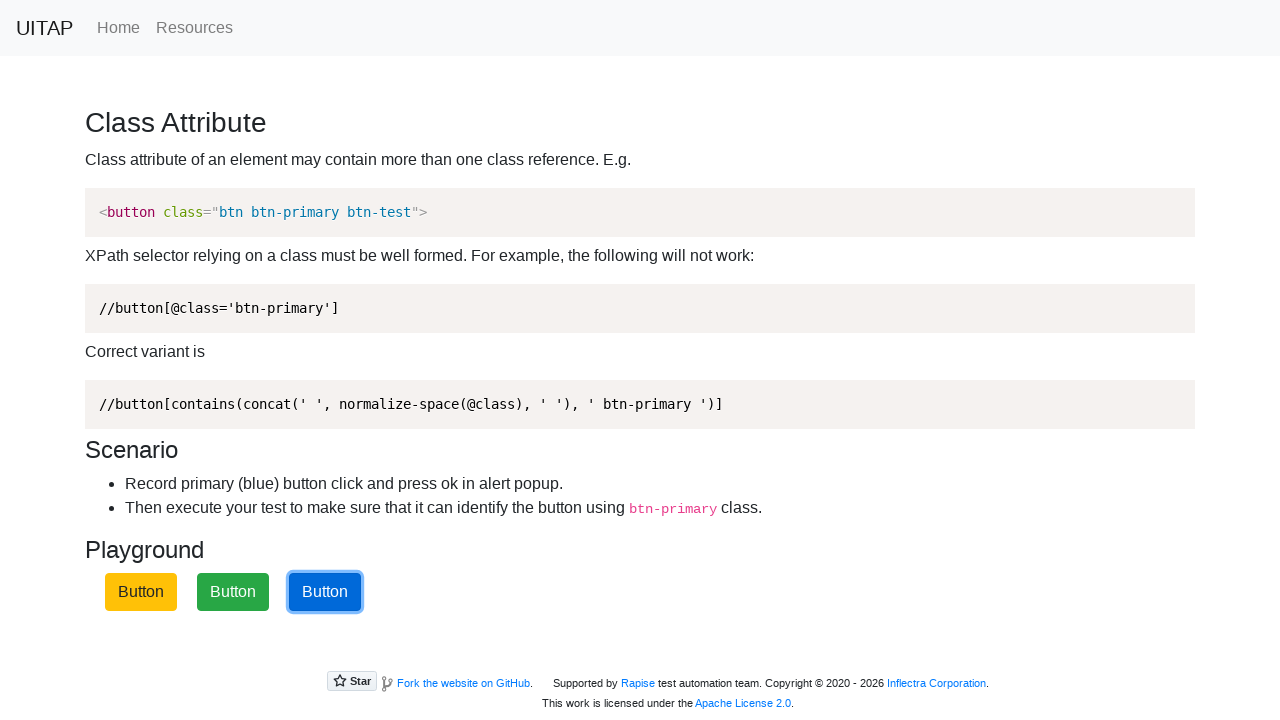

Waited for alert to be handled
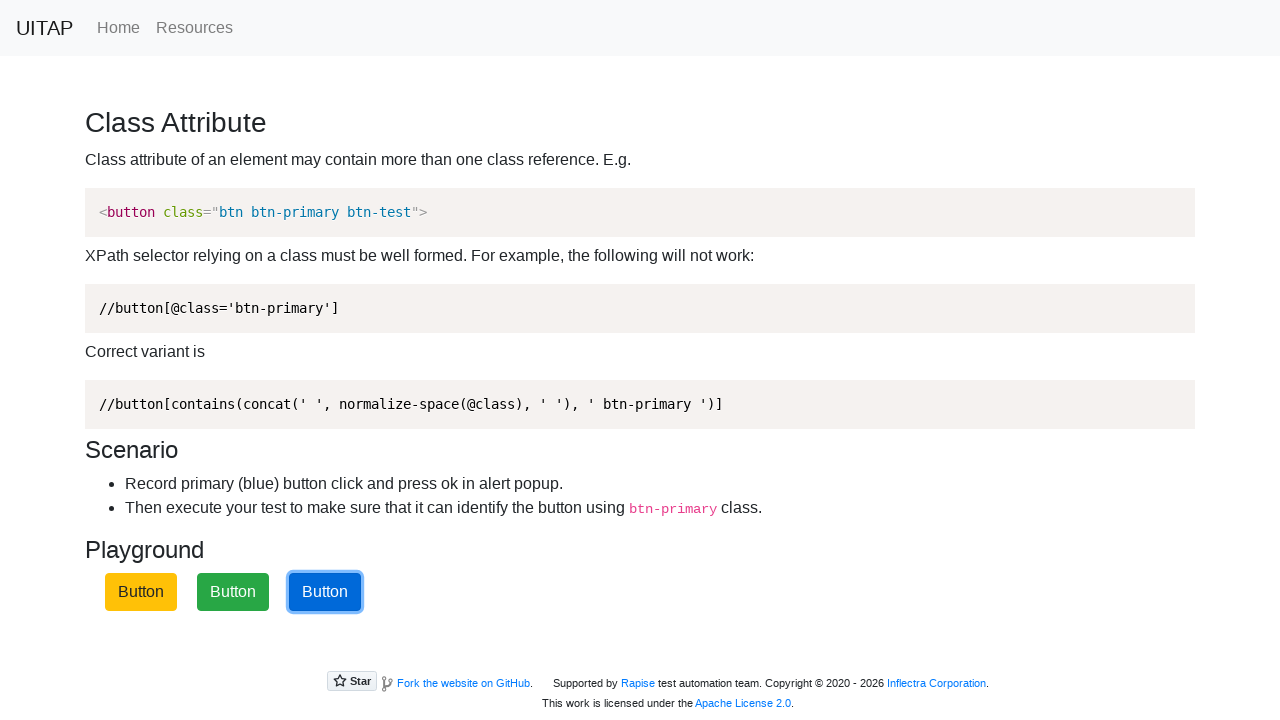

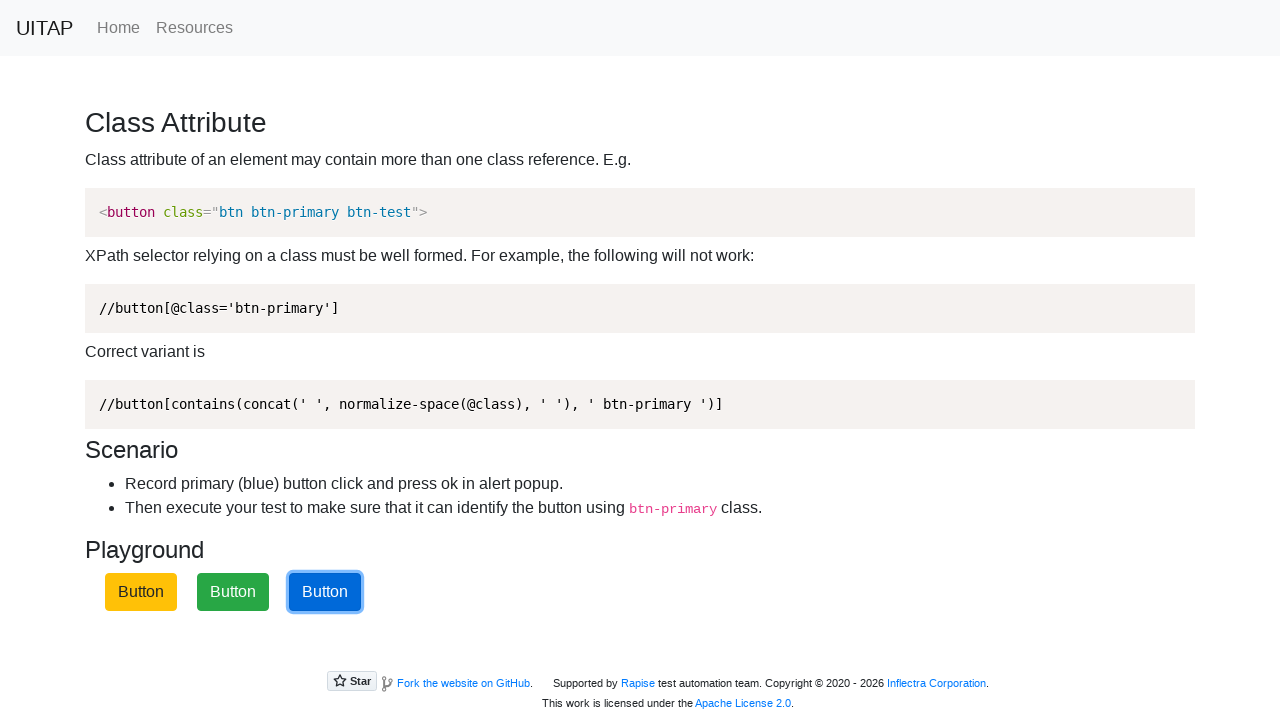